Tests the V6 start button functionality by navigating to an animal fluency test page, checking for the presence and visibility of the start button, and attempting to click it.

Starting URL: https://psykim.github.io/CFTADMIN/animal-fluency-test-v6.html

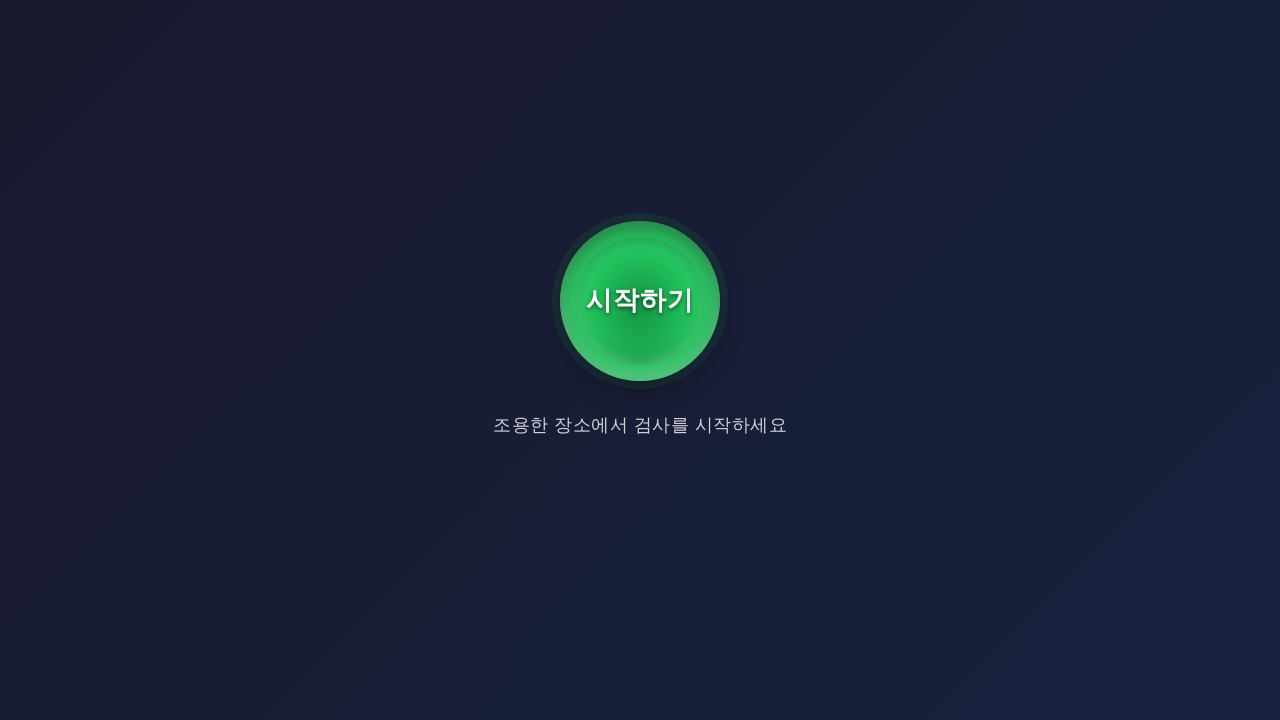

Waited for page to reach networkidle state
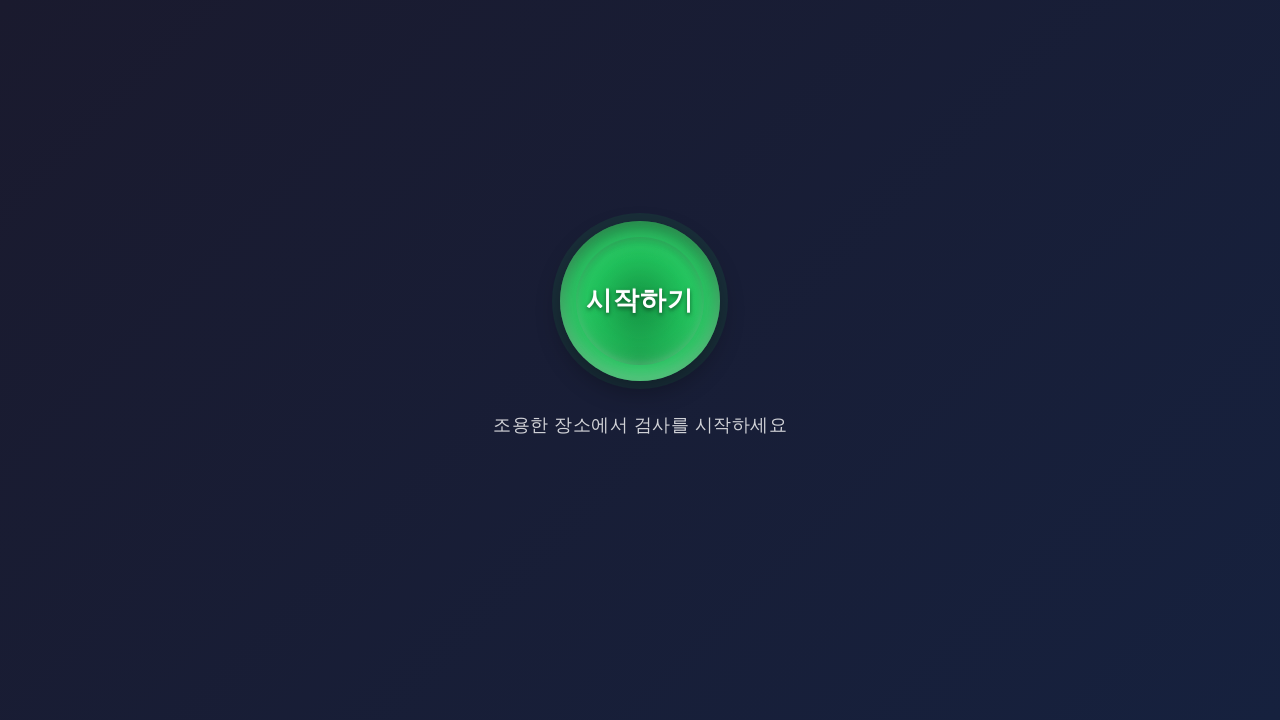

Waited 2000ms for elements to render
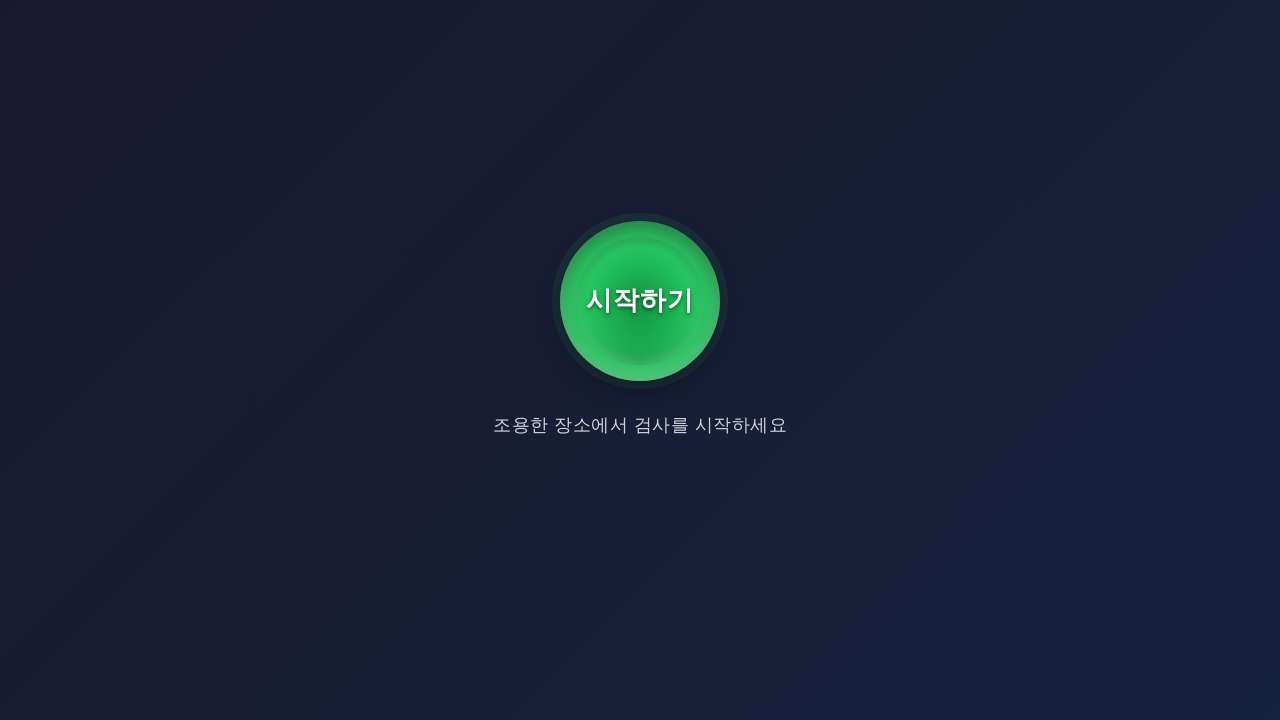

Located the start button element with id 'manualStartBtn'
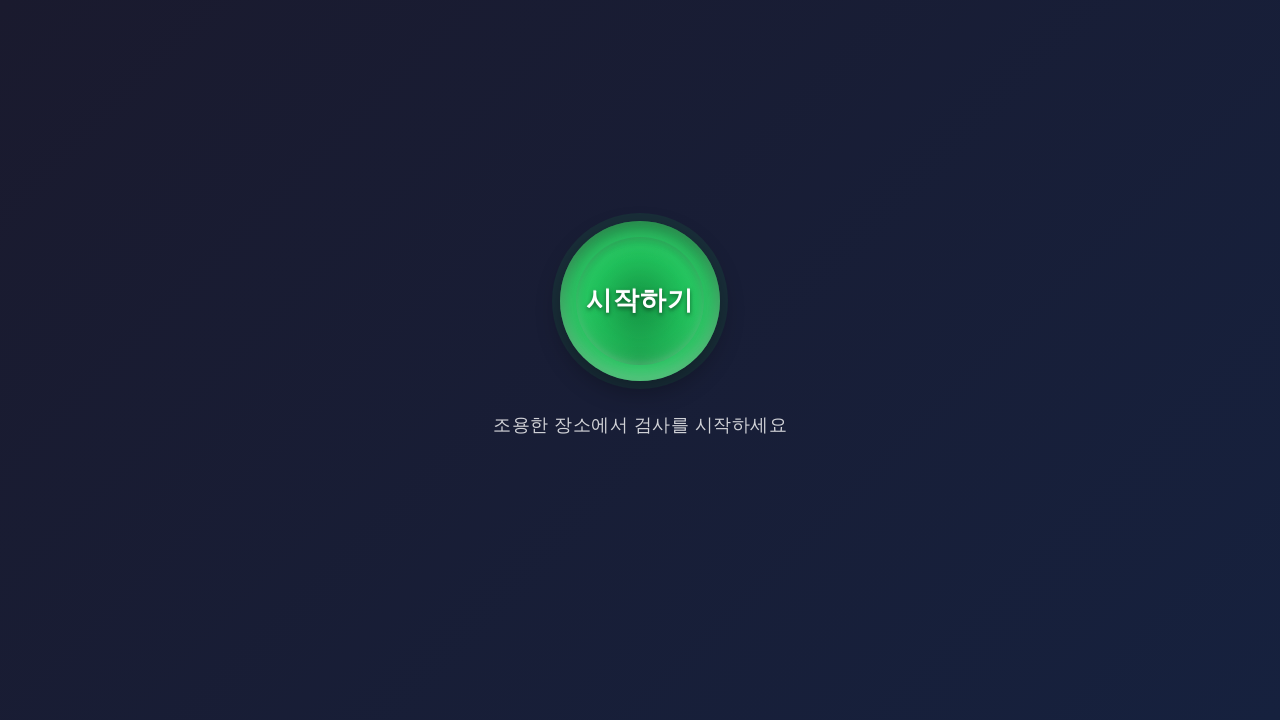

Start button is visible, clicked it at (640, 301) on #manualStartBtn
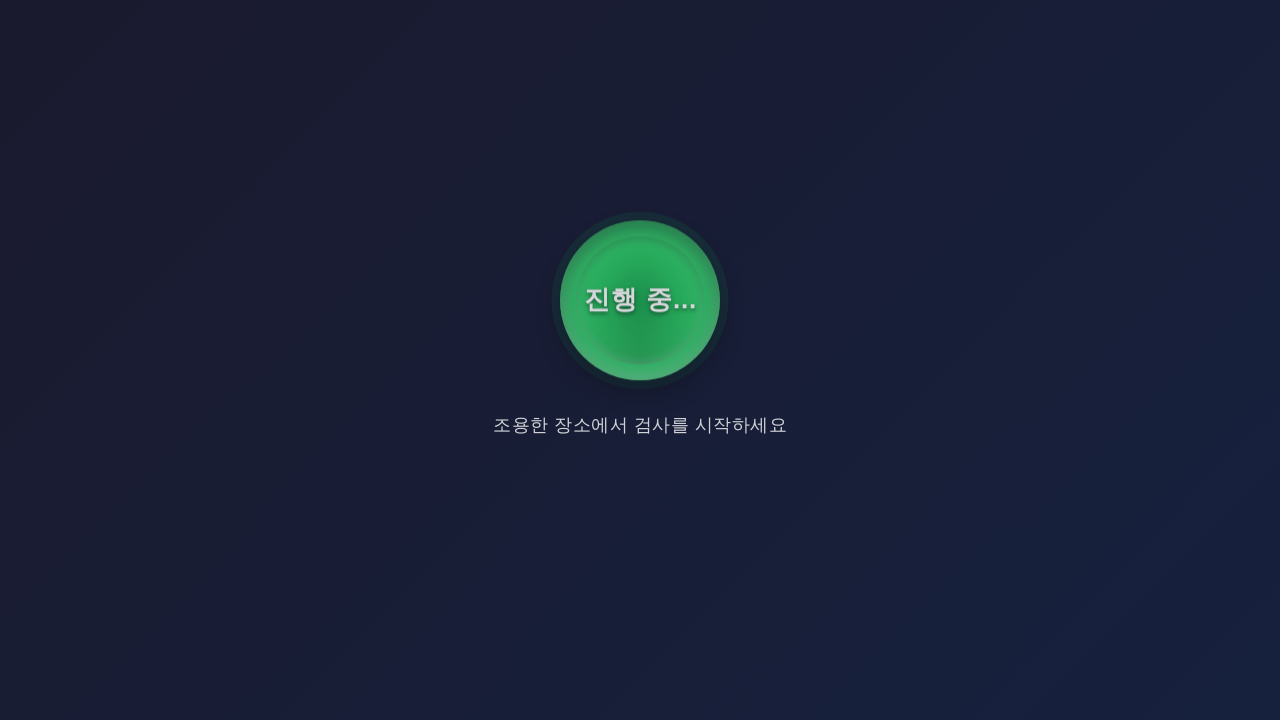

Waited 1000ms after clicking start button
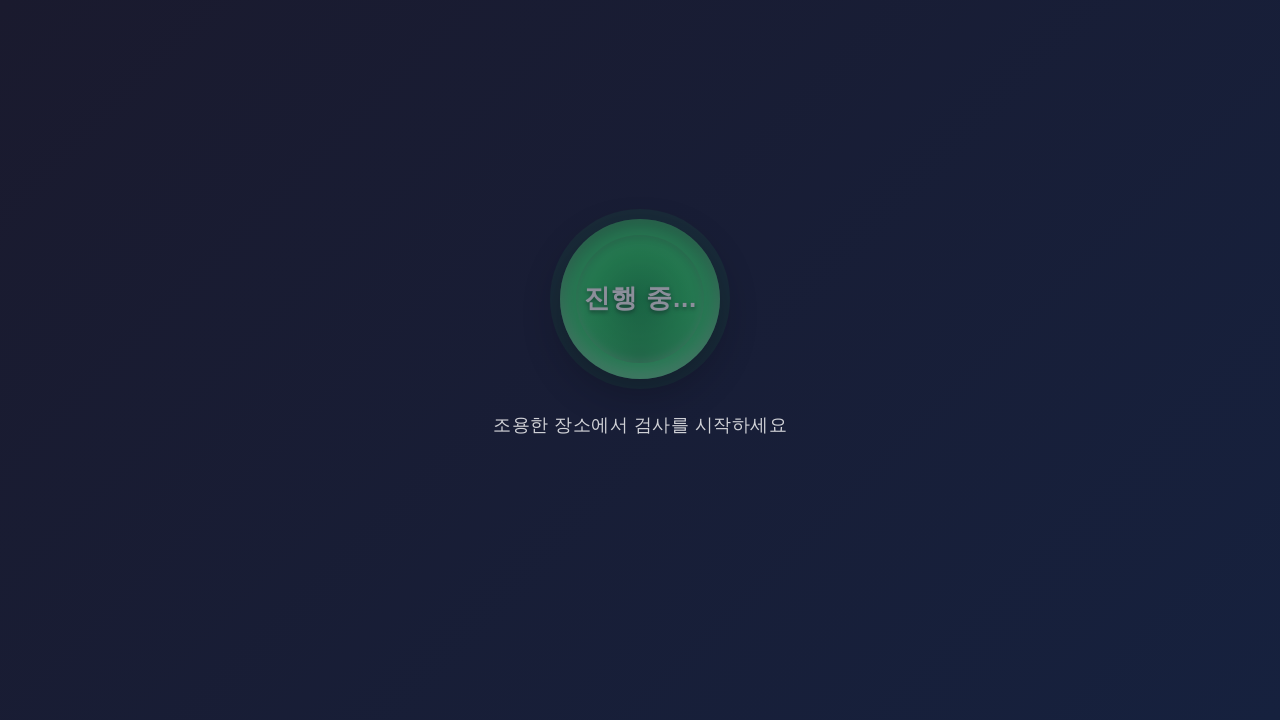

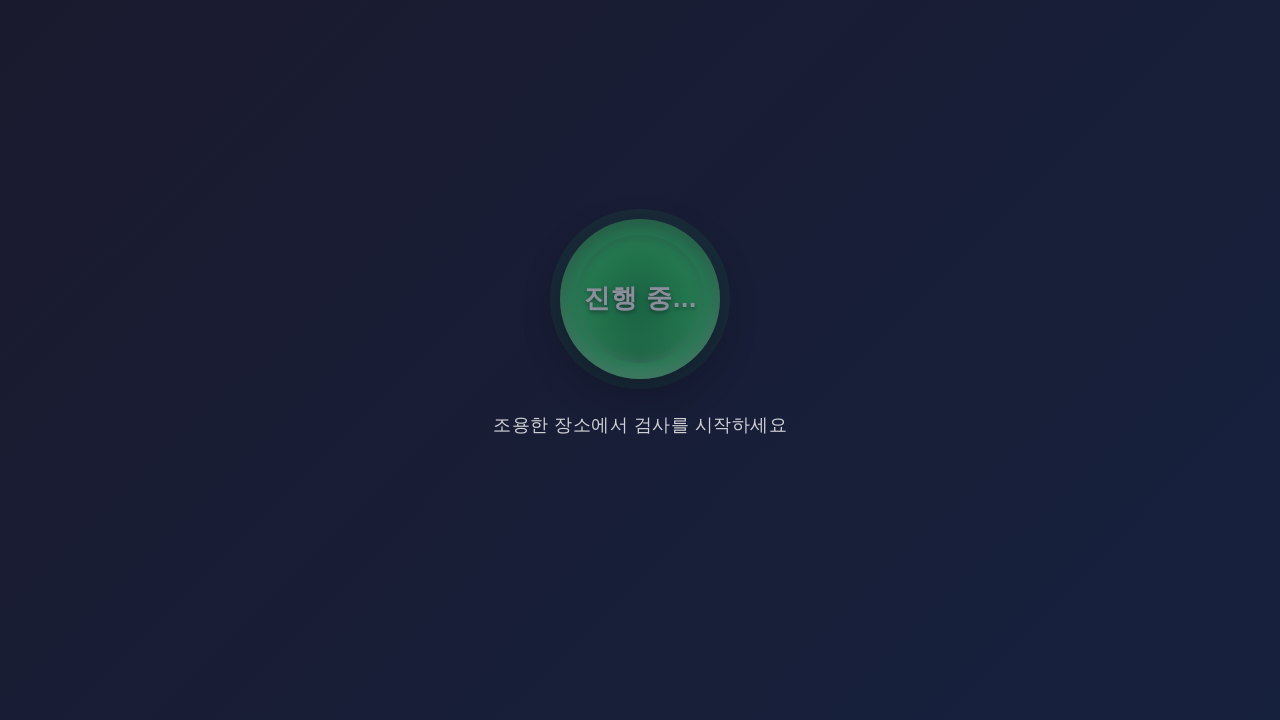